Tests iframe handling by switching to an iframe, interacting with elements inside it (clicking a menu option), then switching back to the main page and clicking on a navigation link.

Starting URL: https://www.globalsqa.com/demo-site/frames-and-windows/#iFrame

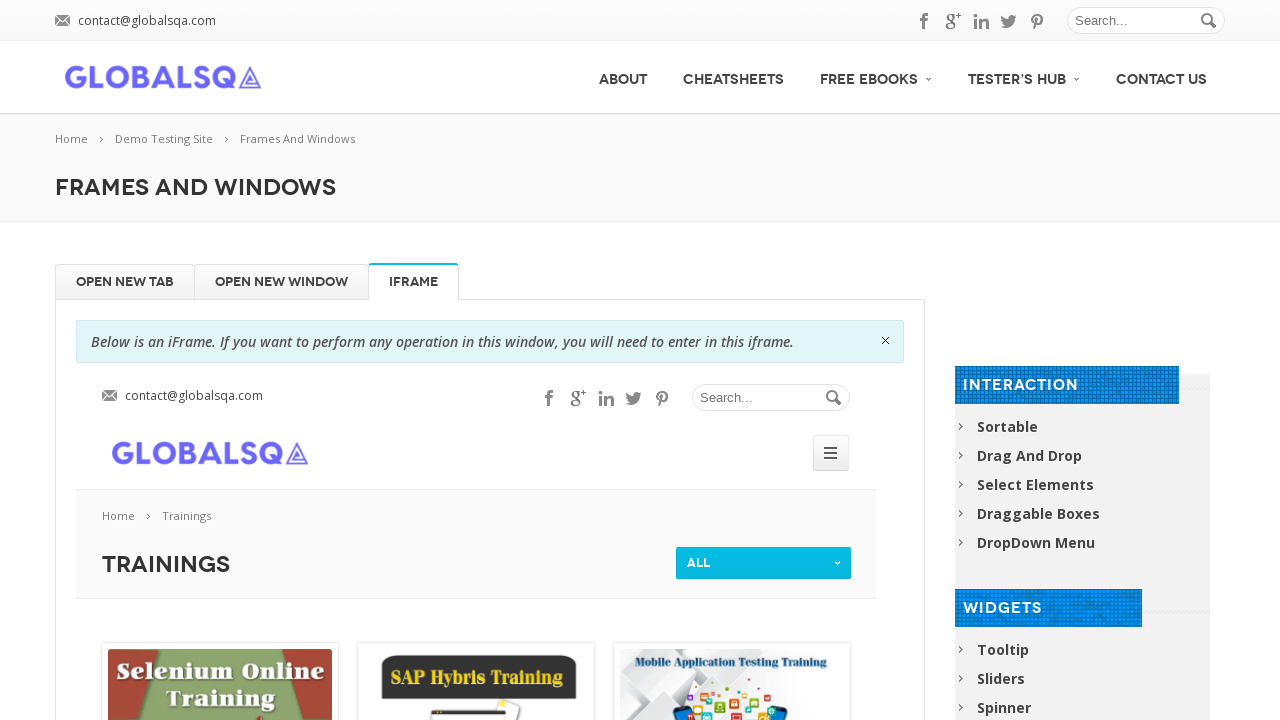

Located and waited for iframe with name 'globalSqa'
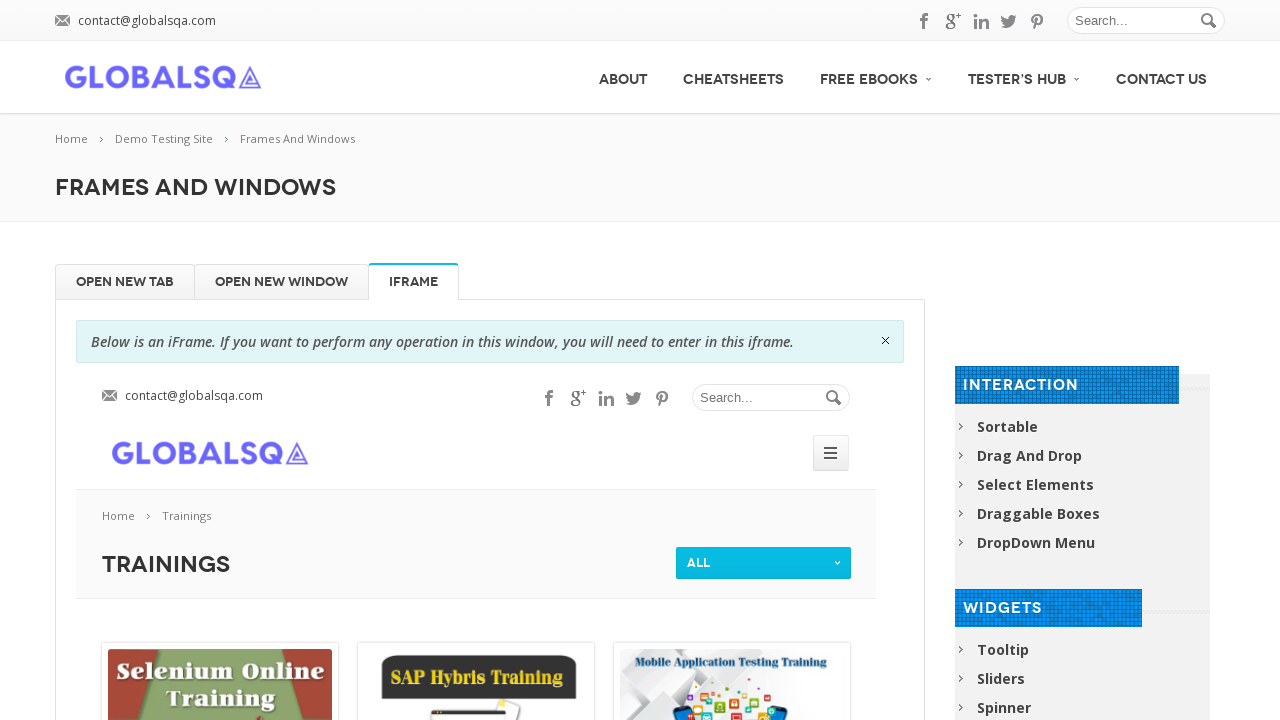

Switched to iframe content frame
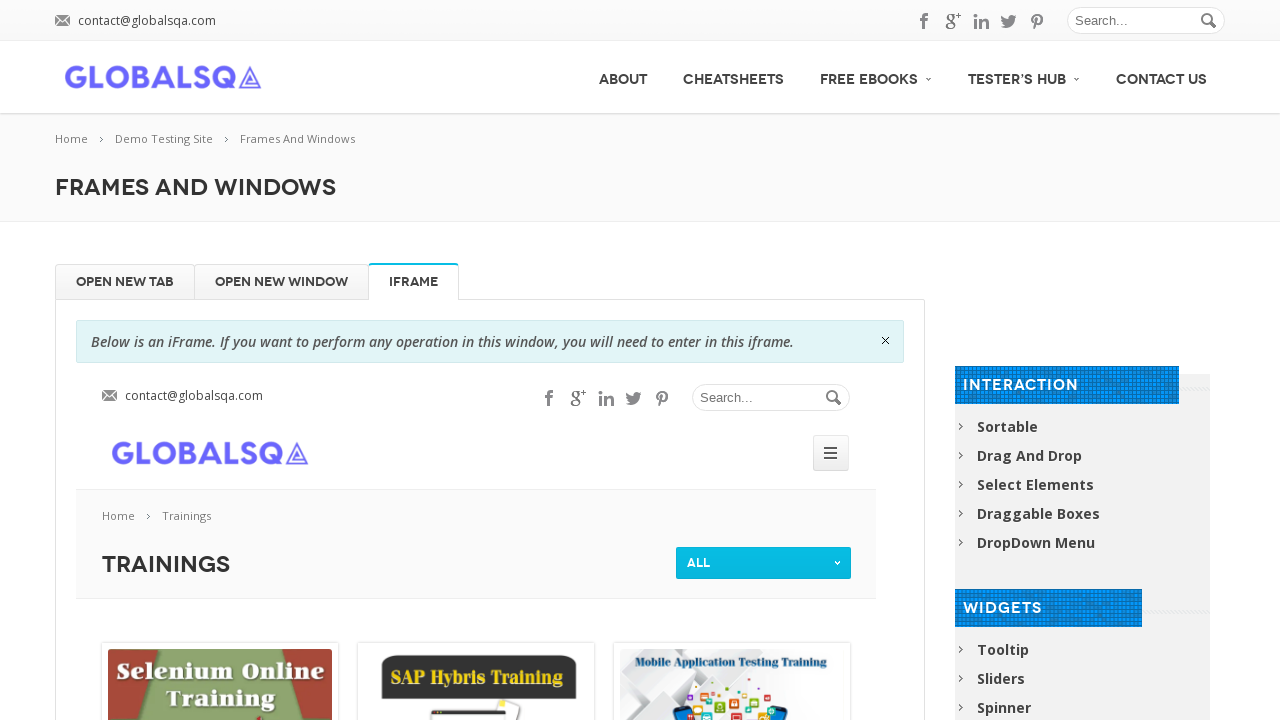

Located header email element inside iframe
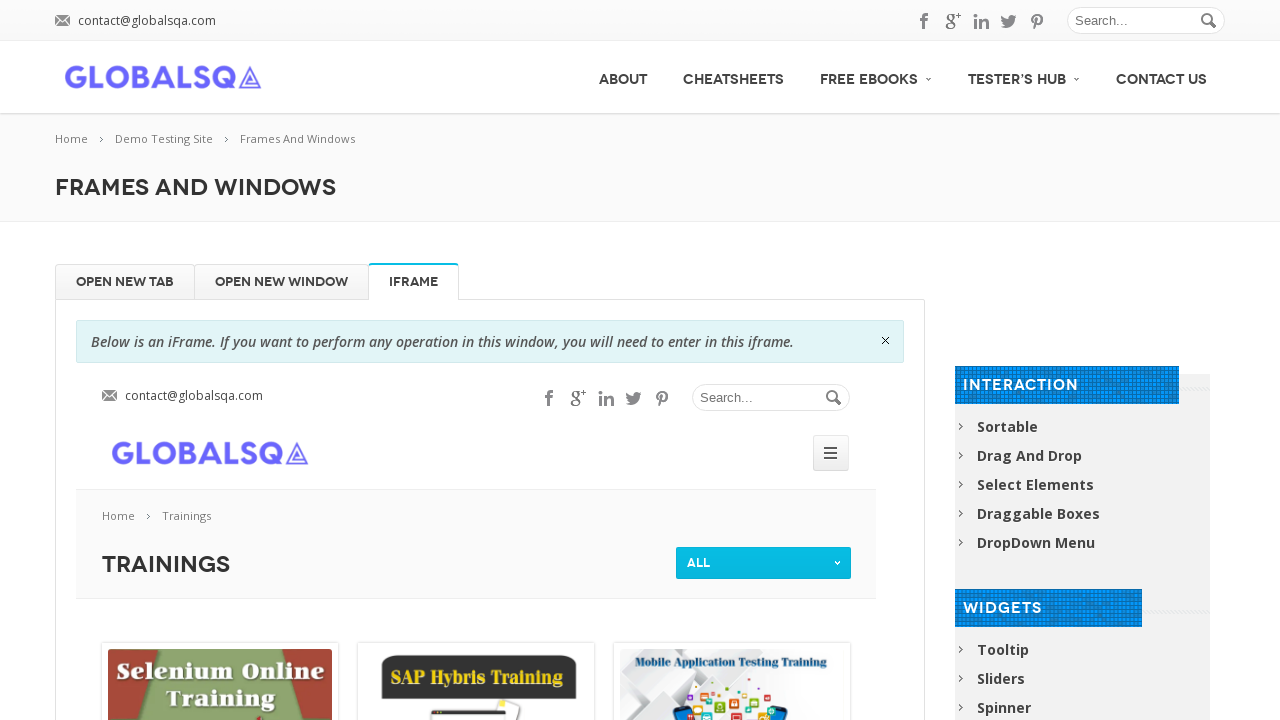

Printed header email text content
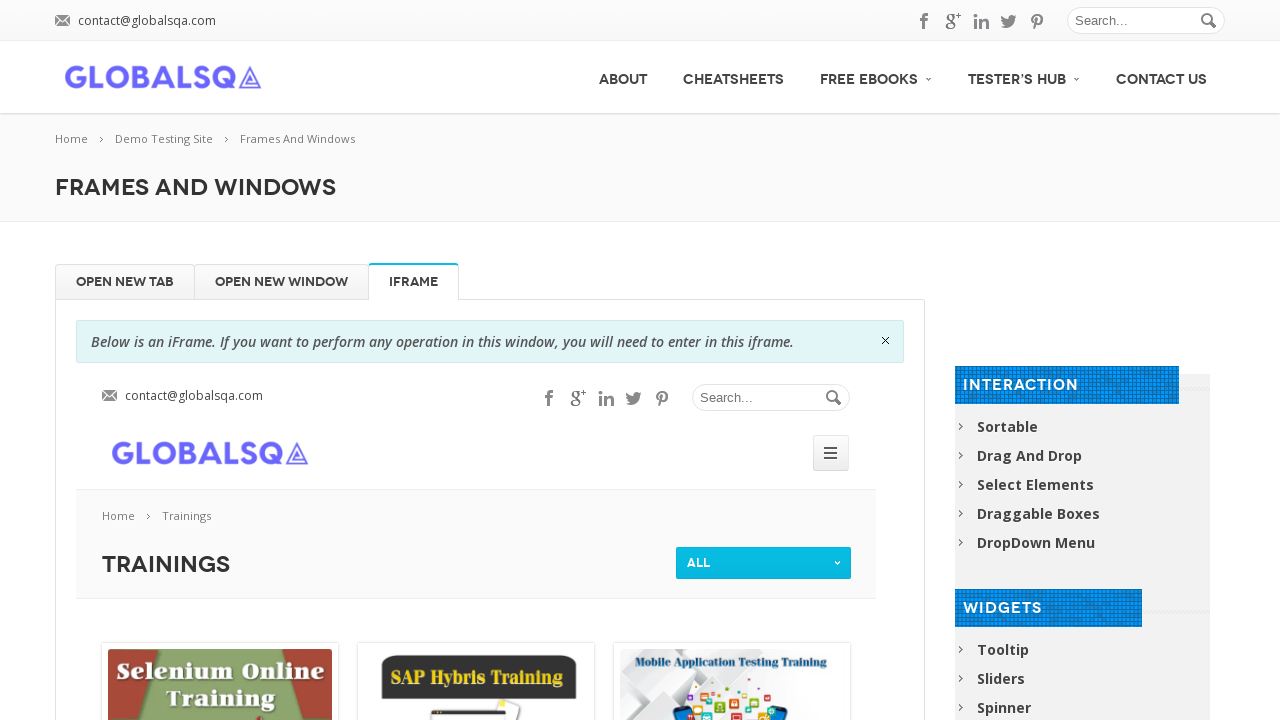

Located mobile menu toggler element inside iframe
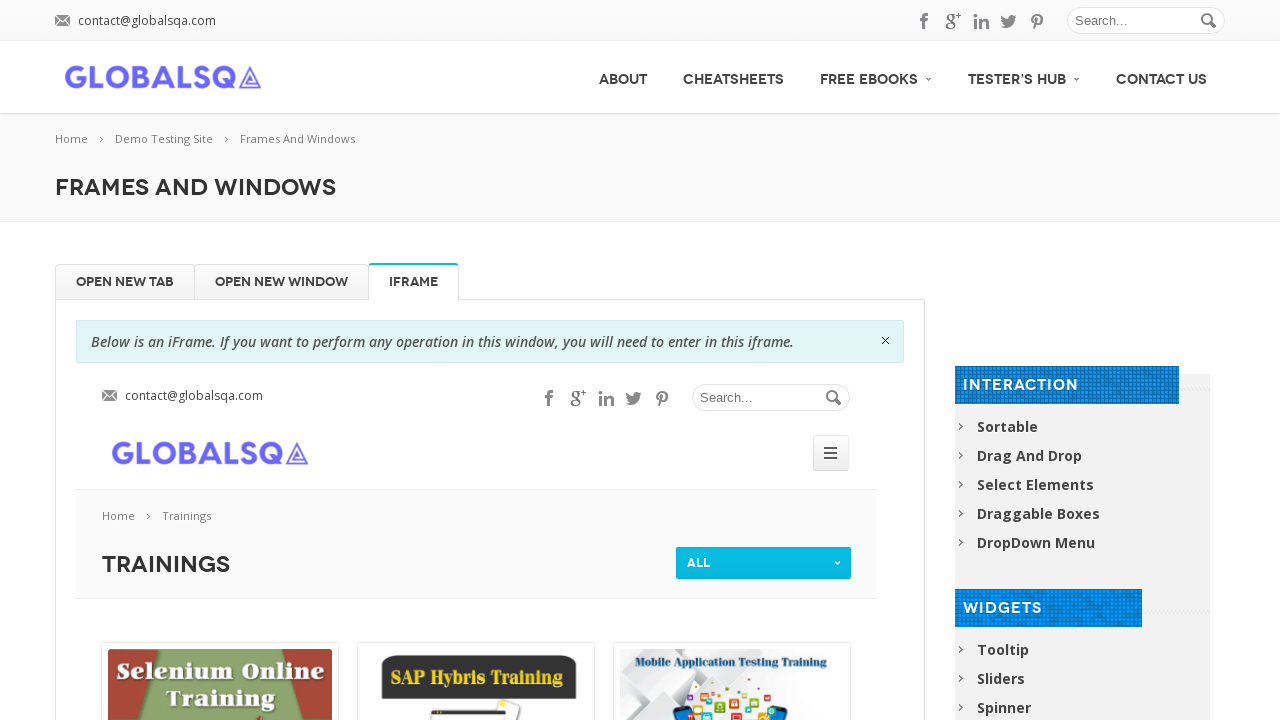

Clicked mobile menu toggler
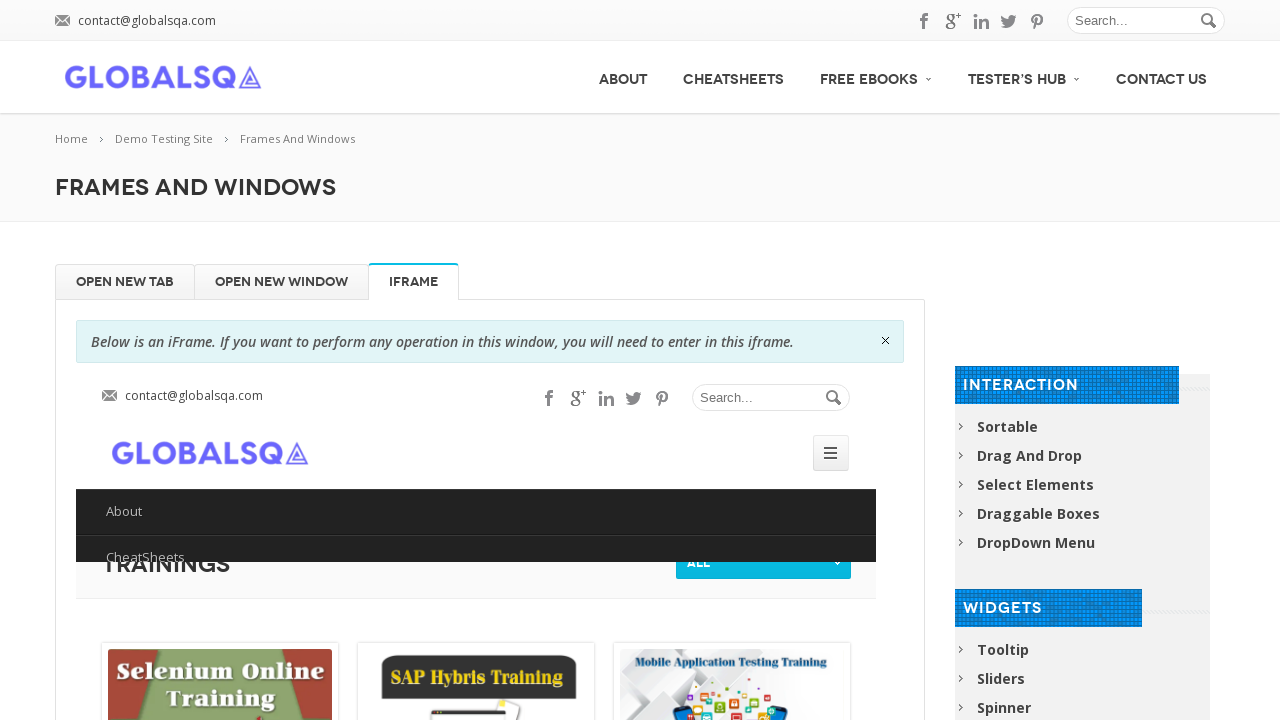

Waited 1000ms for menu animation to complete
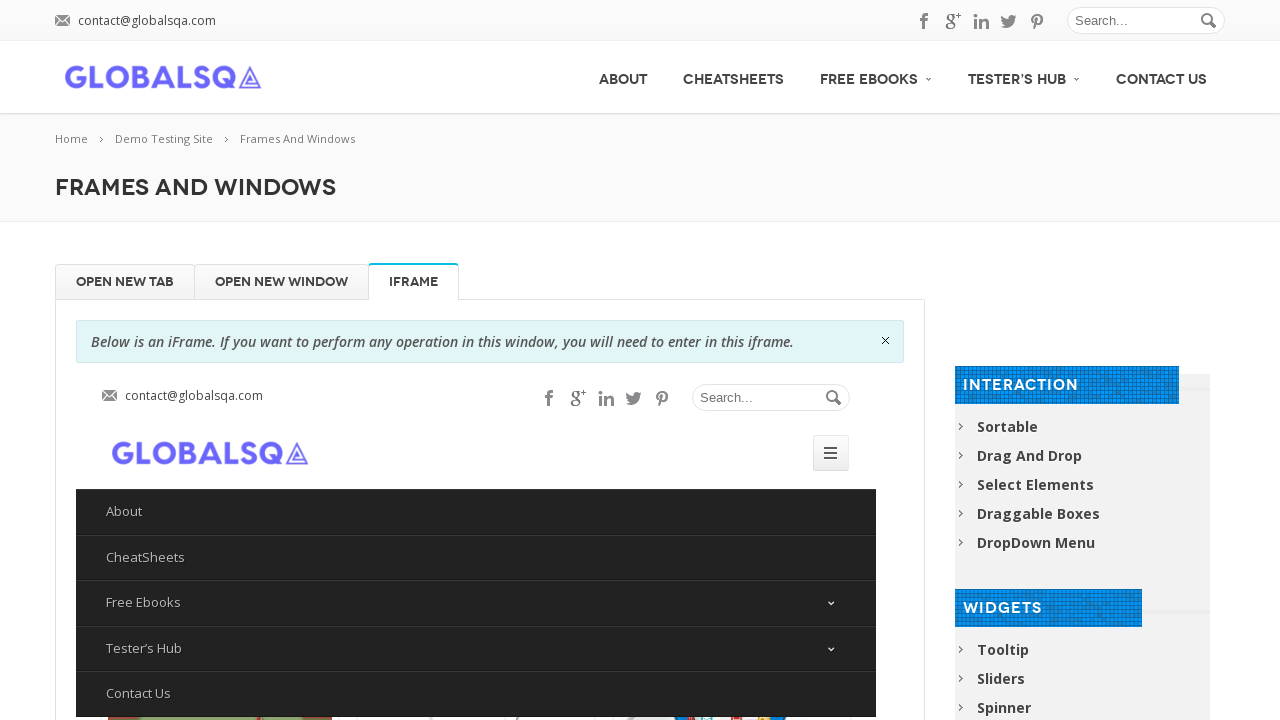

Located Tester Hub link on main page
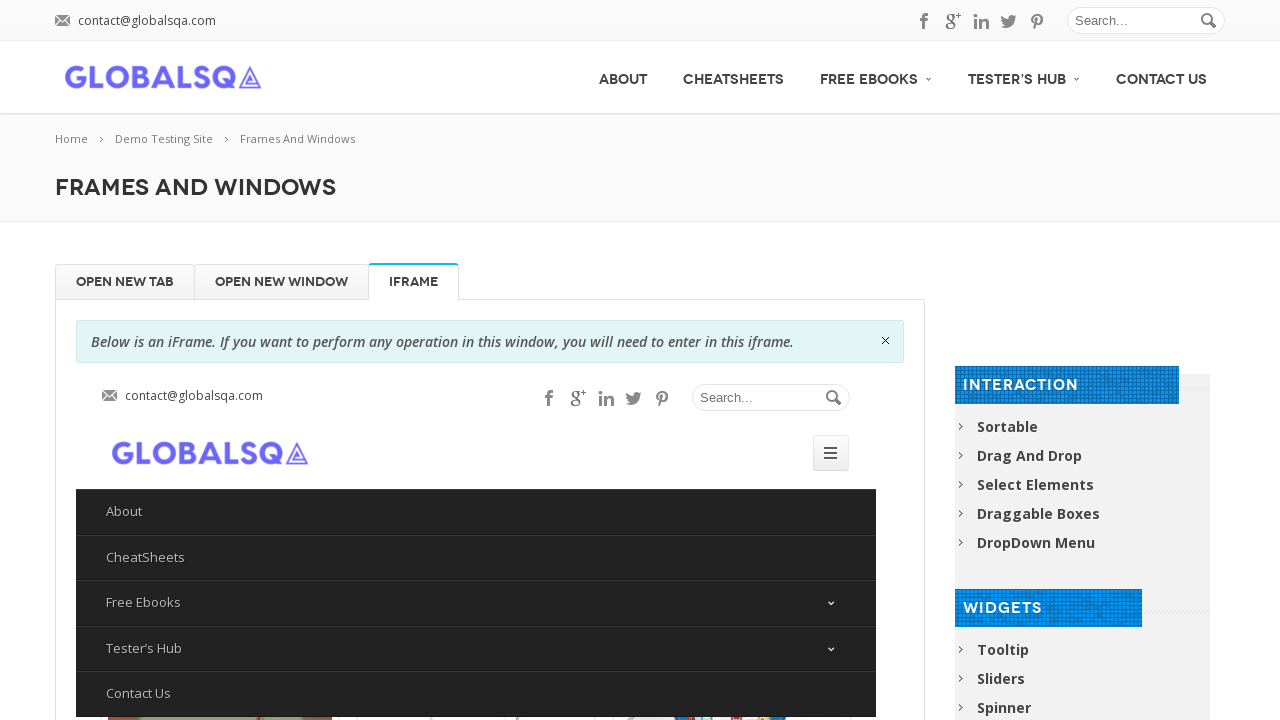

Clicked Tester Hub navigation link
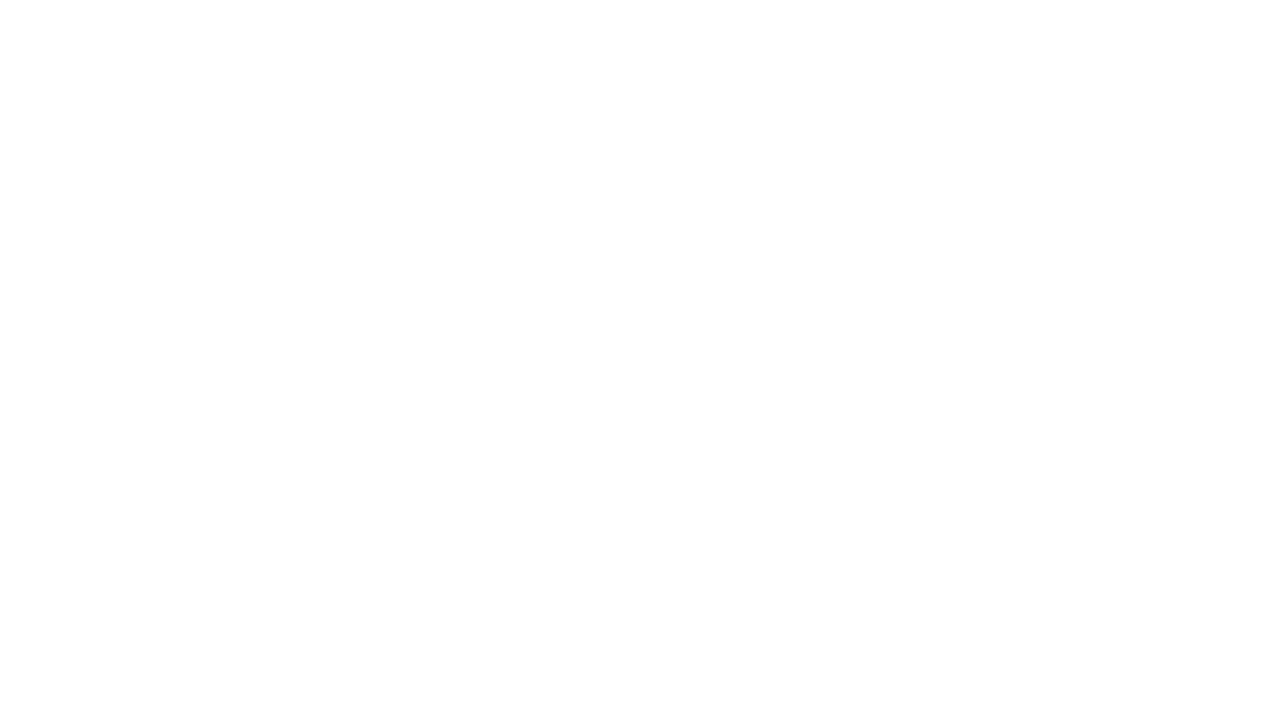

Waited for page to reach networkidle state
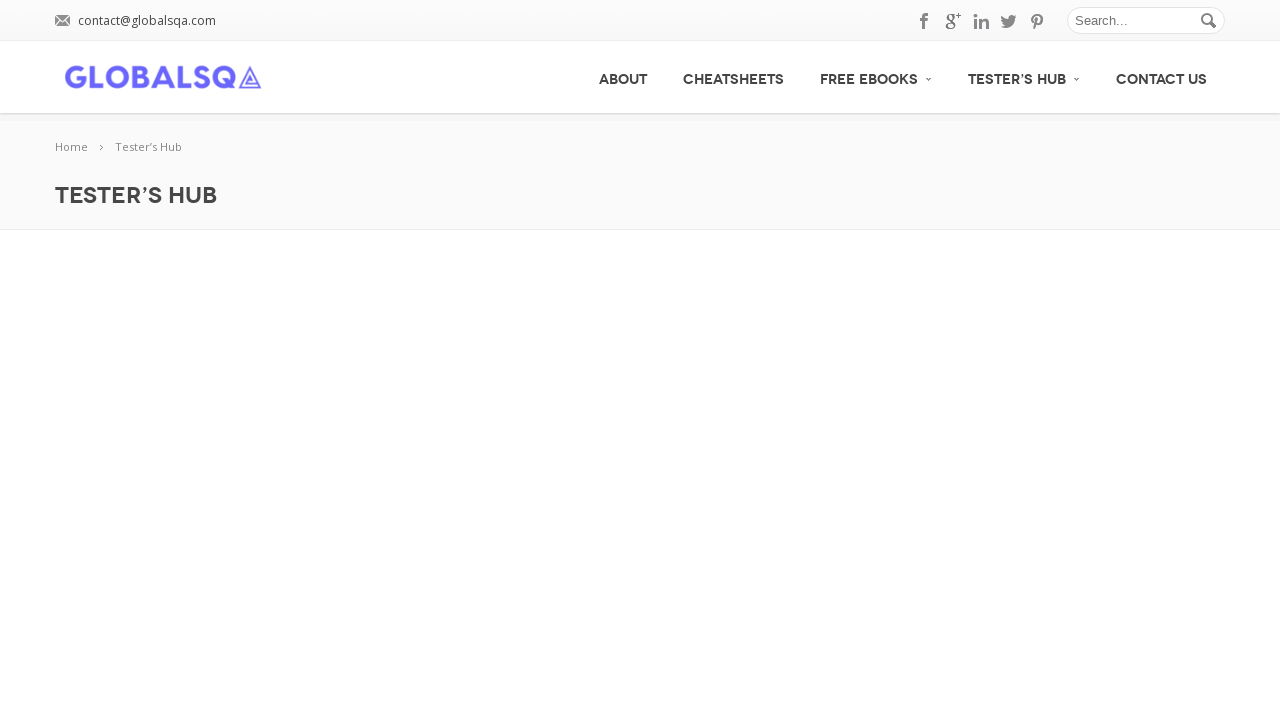

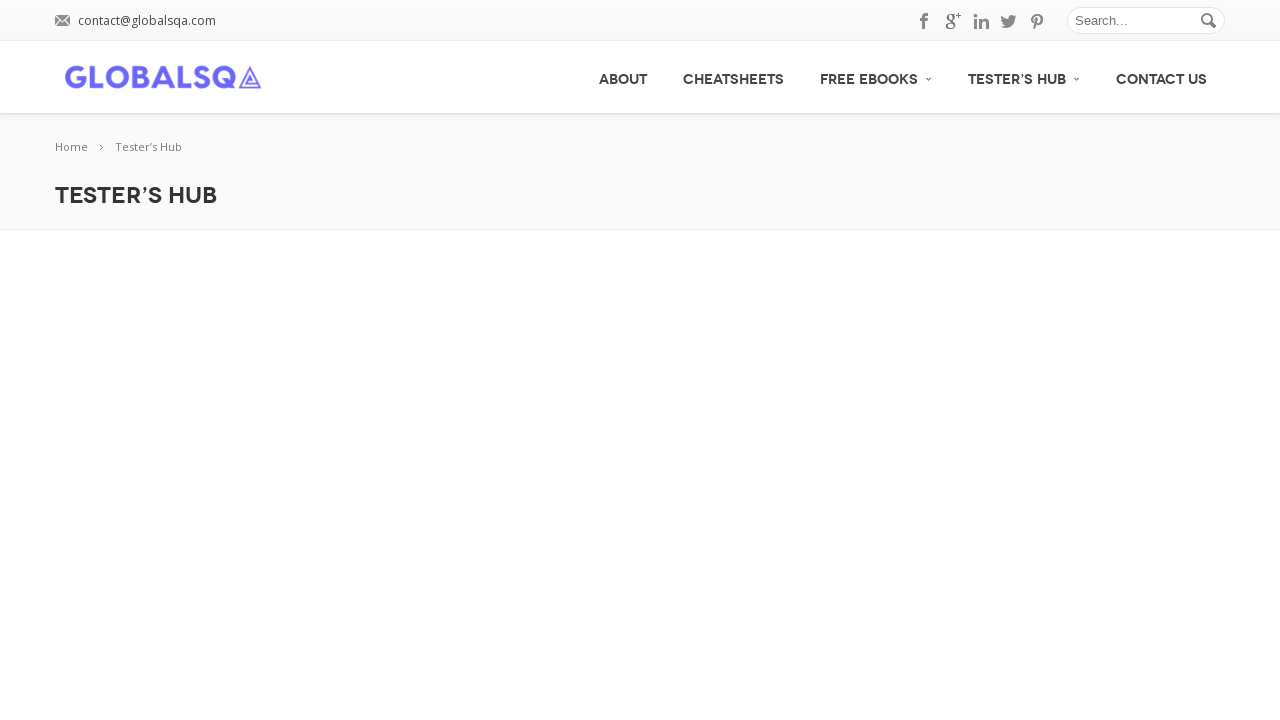